Tests JavaScript alert handling by clicking a button that triggers an alert, accepting the alert, and verifying the result message is displayed correctly.

Starting URL: https://practice.cydeo.com/javascript_alerts

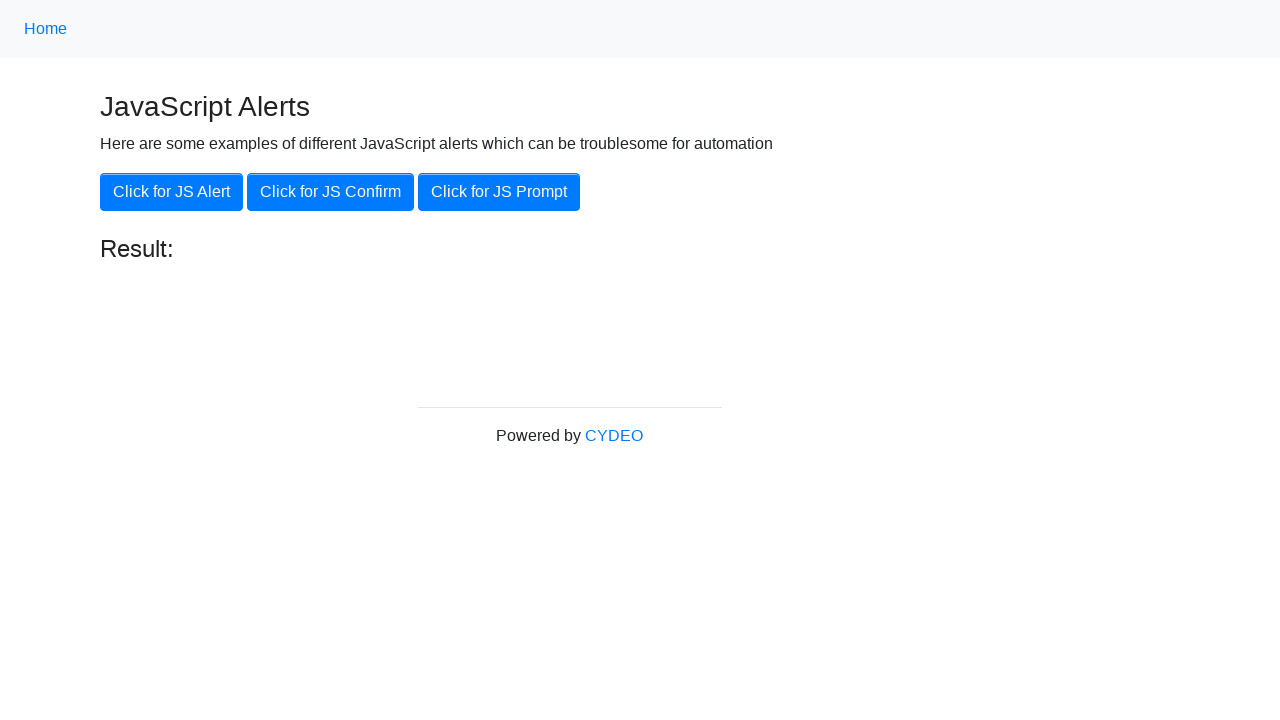

Clicked 'Click for JS Alert' button at (172, 192) on xpath=//button[.='Click for JS Alert']
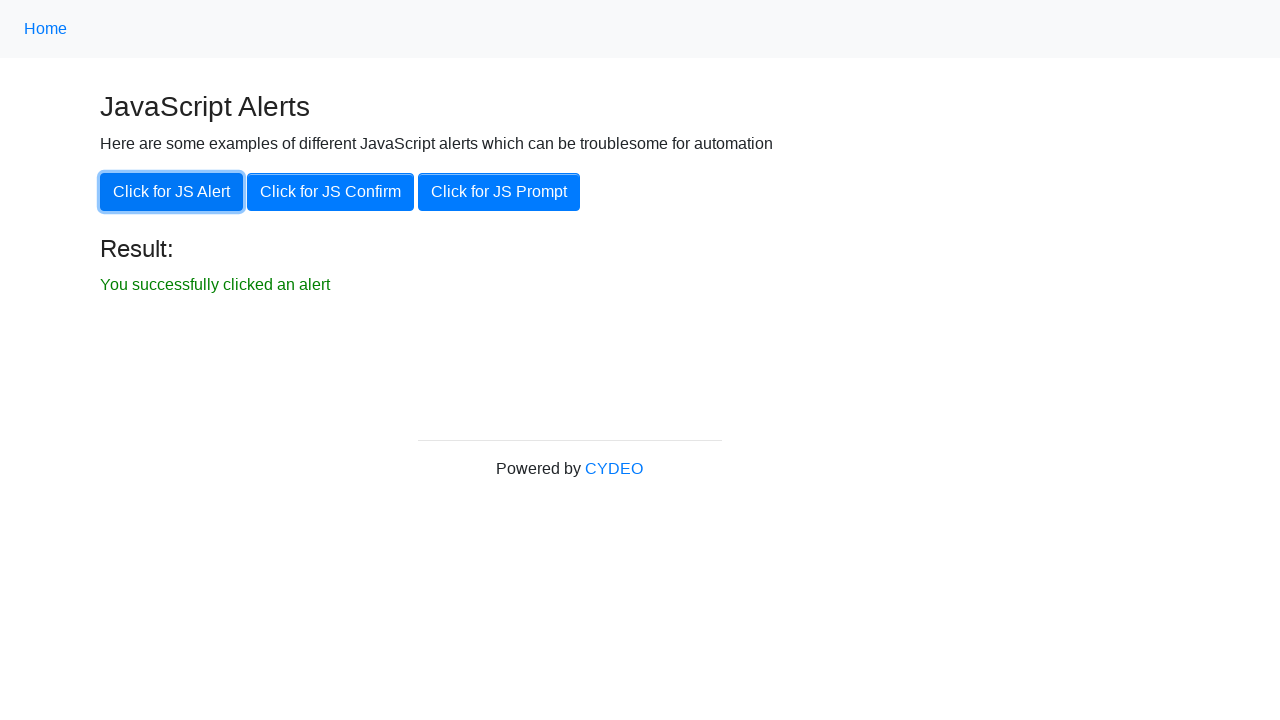

Set up dialog handler to accept alerts
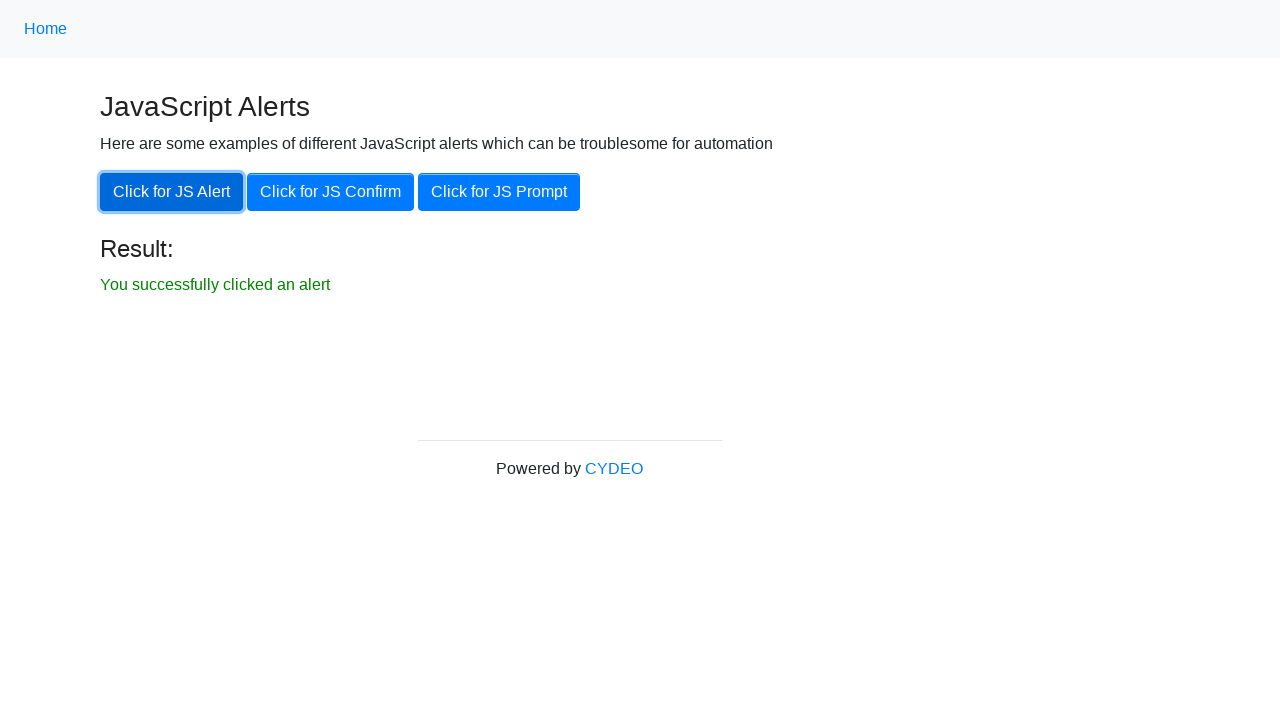

Result element became visible
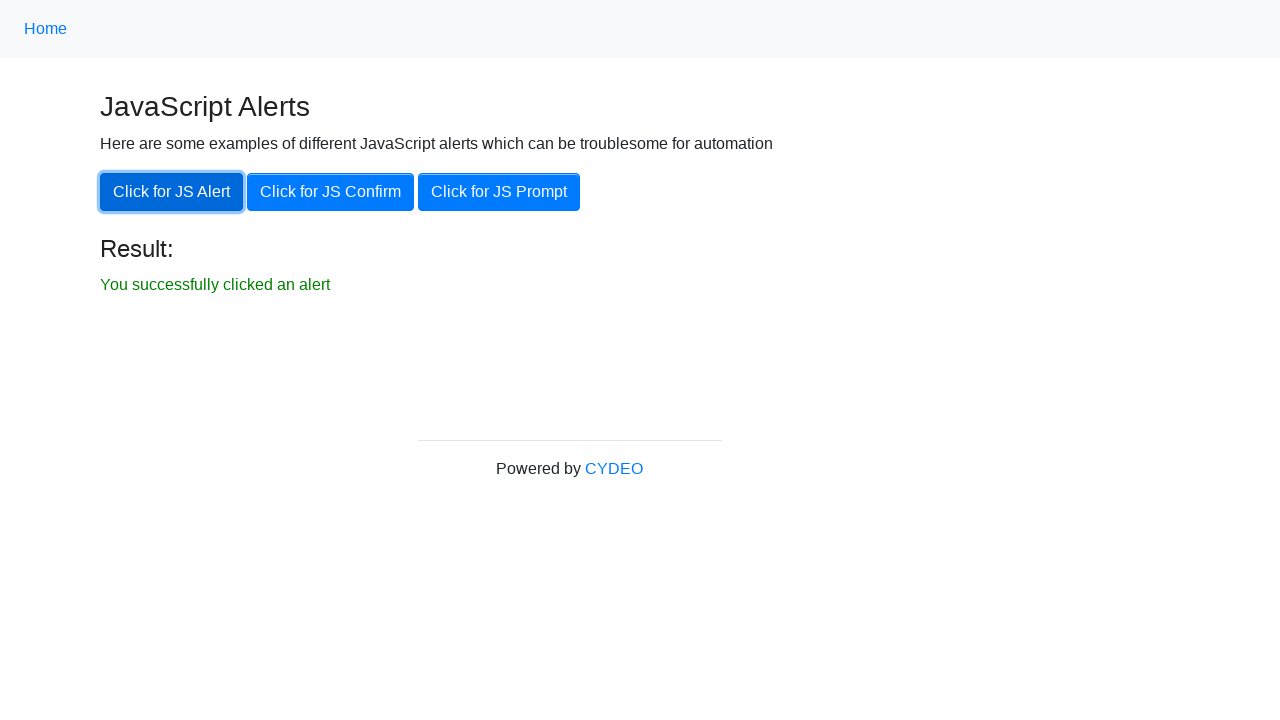

Verified result text: 'You successfully clicked an alert'
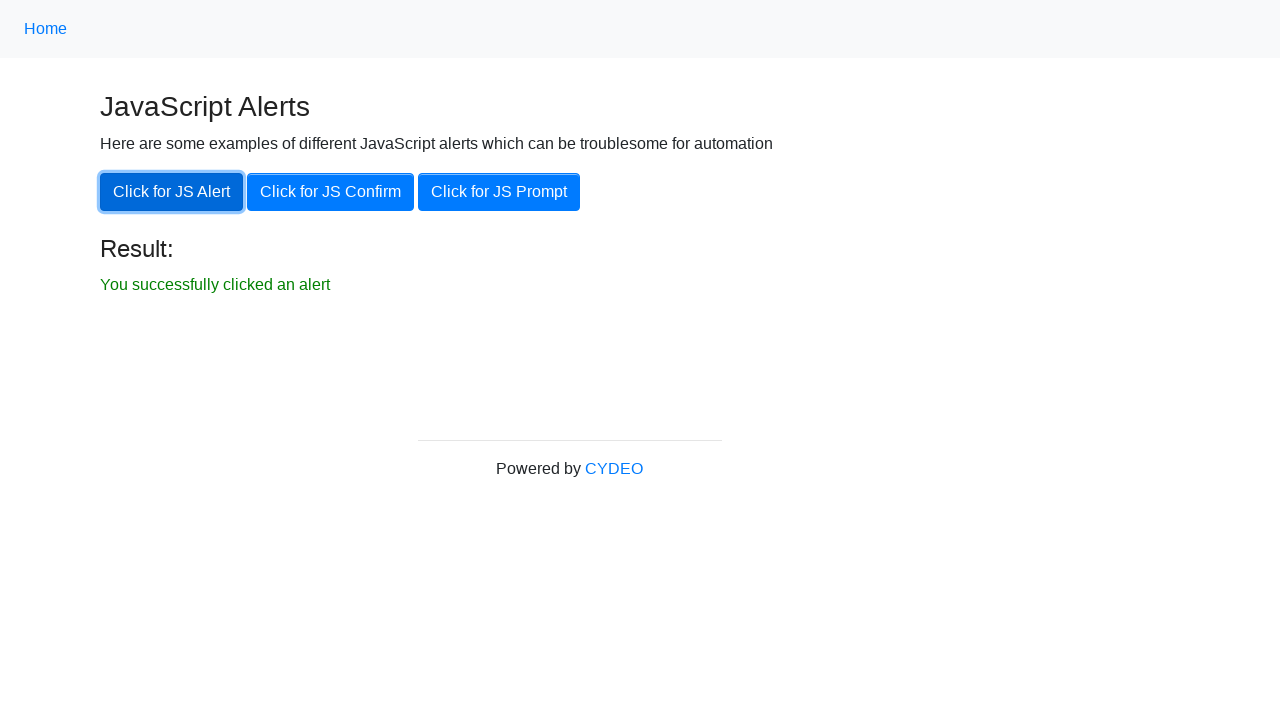

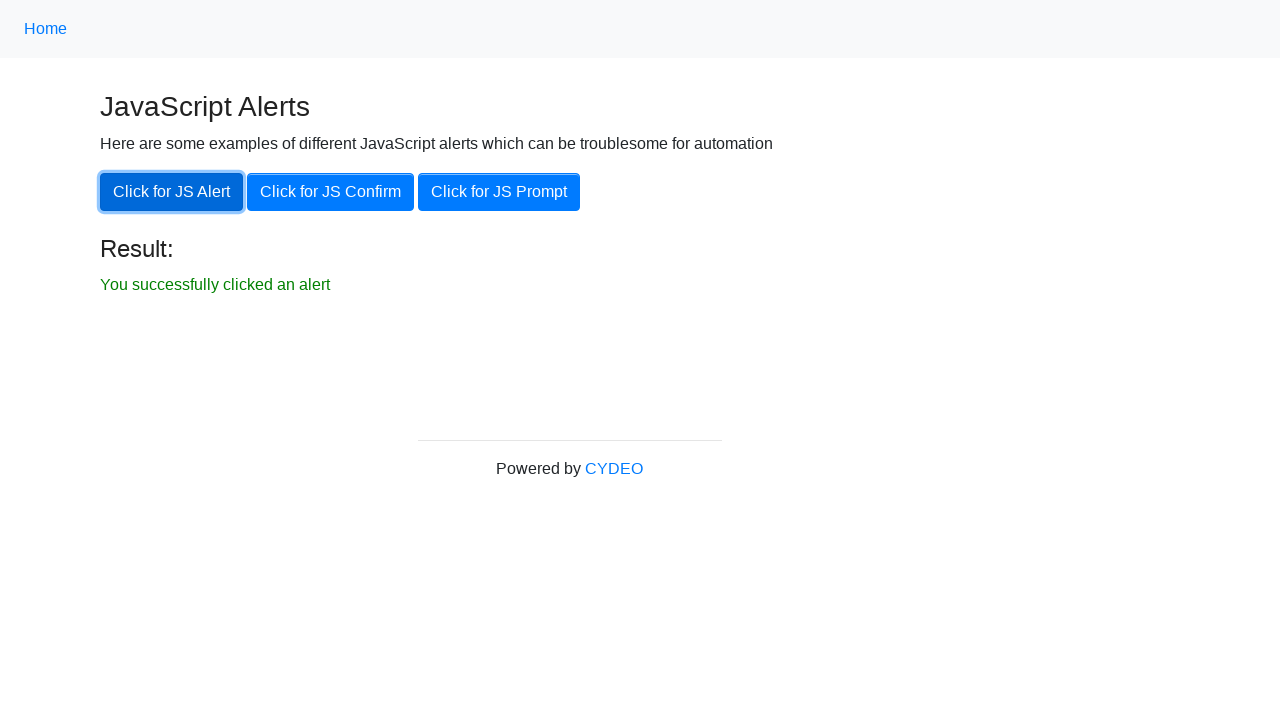